Tests double-click functionality on a button element and verifies the resulting message

Starting URL: https://demoqa.com/buttons

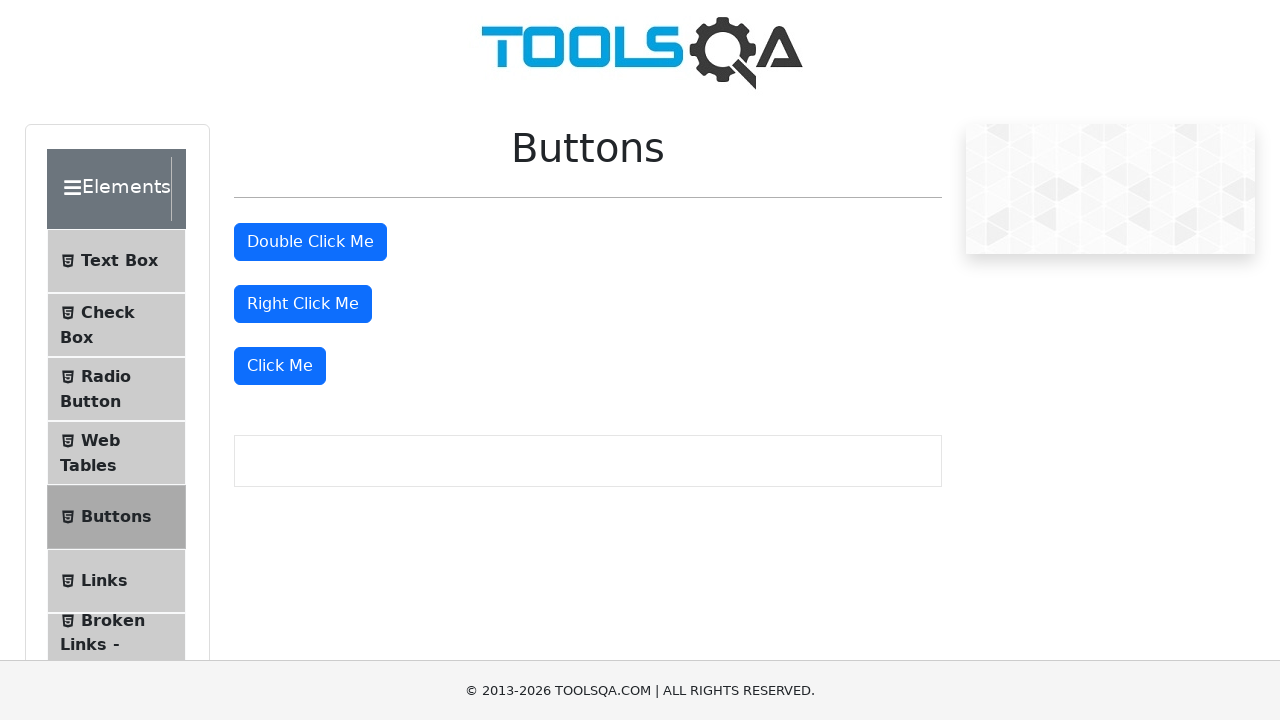

Located the double-click button element
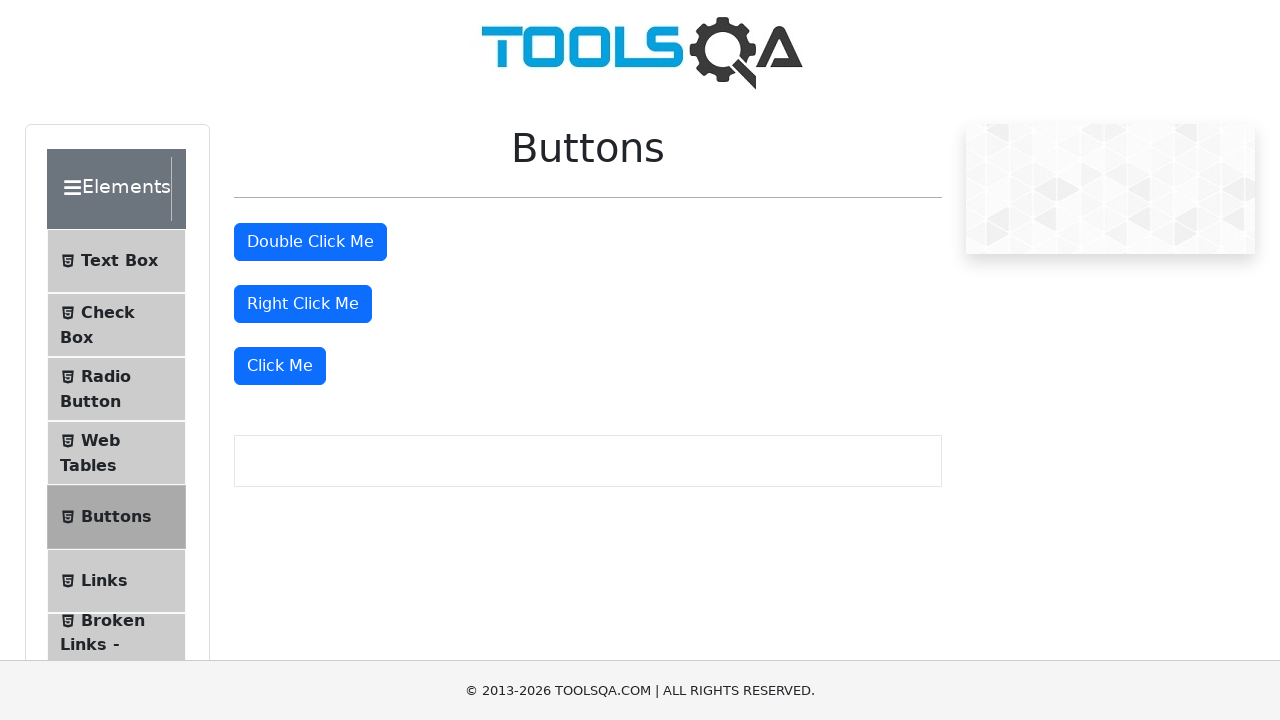

Performed double-click on the button at (310, 242) on xpath=//button[@id='doubleClickBtn']
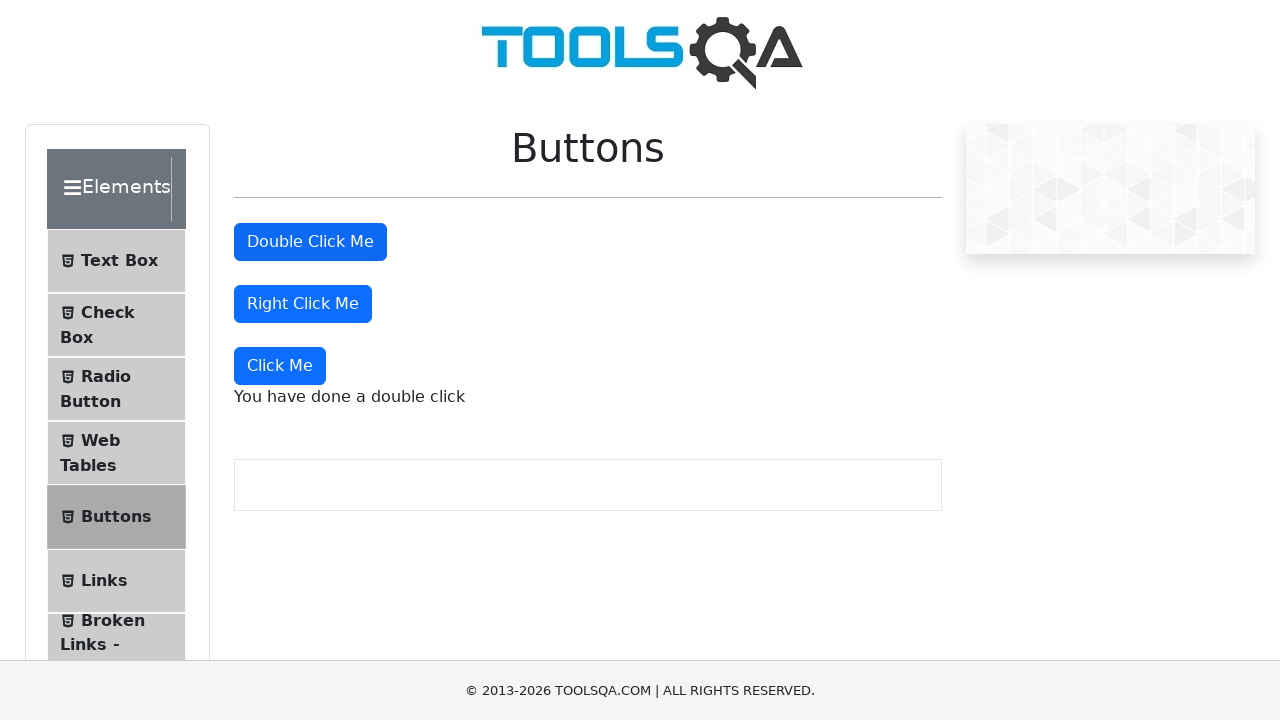

Double-click message element appeared
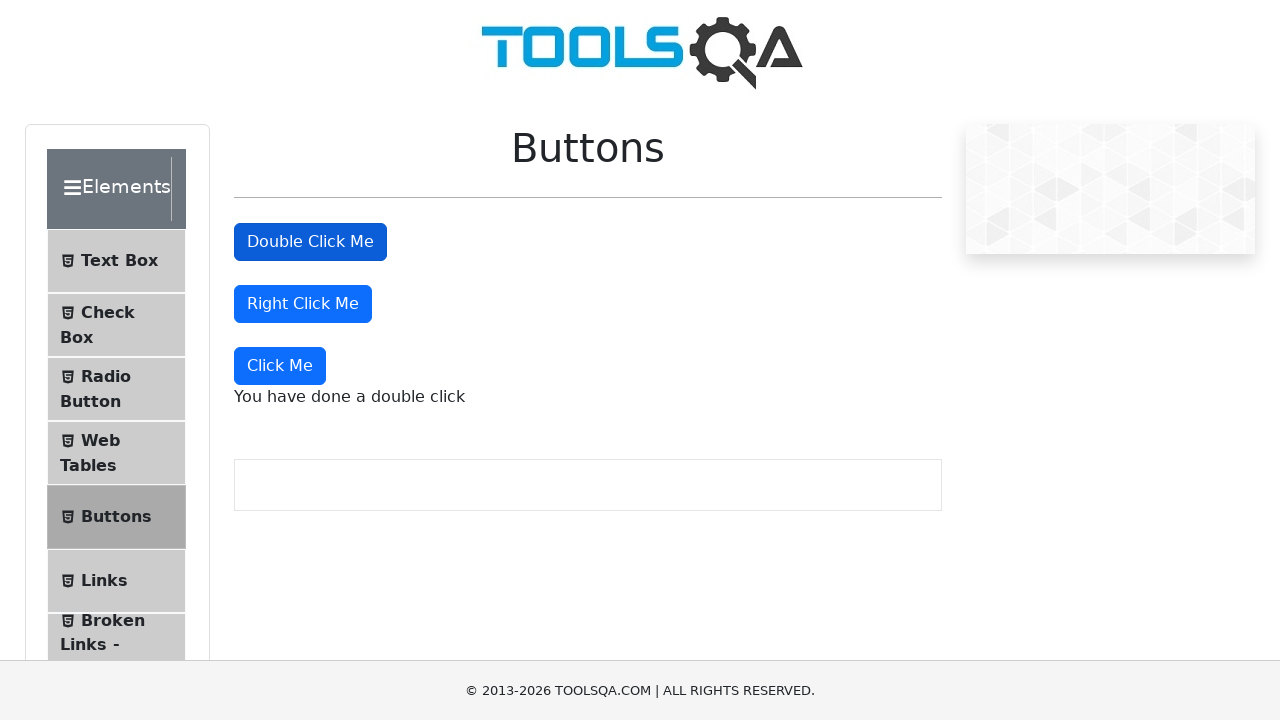

Located the double-click message element
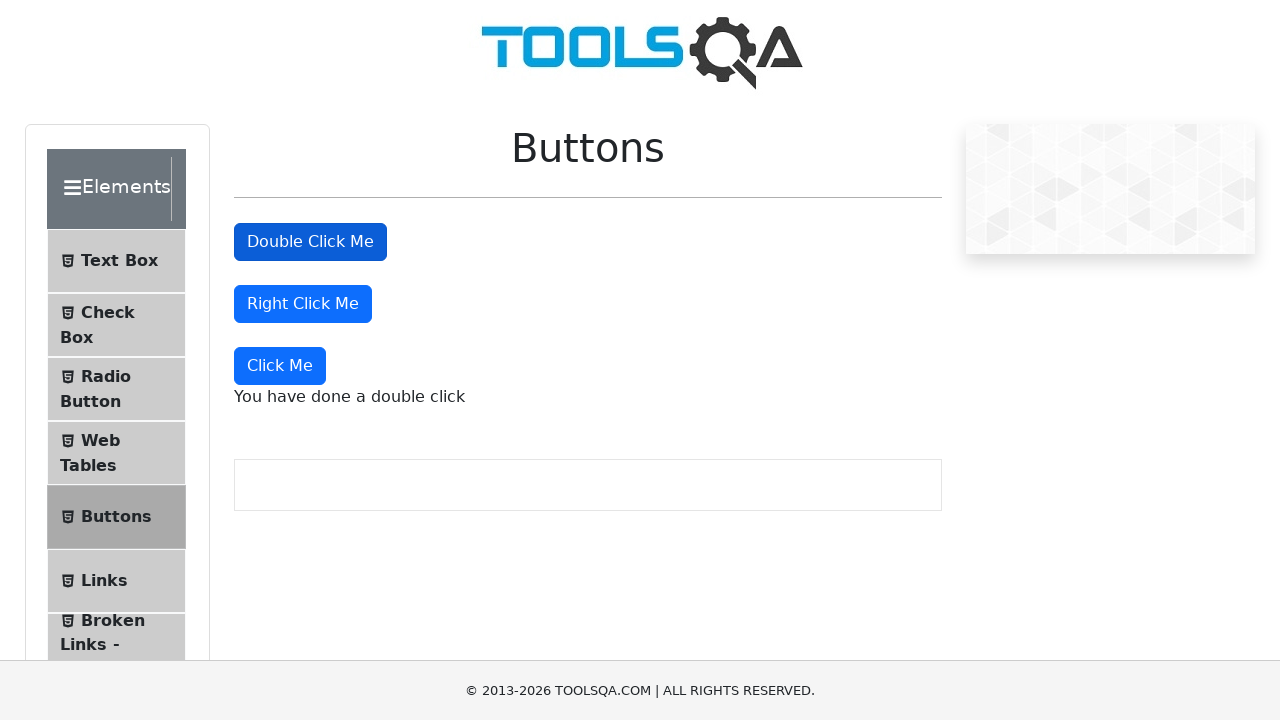

Retrieved message text: You have done a double click
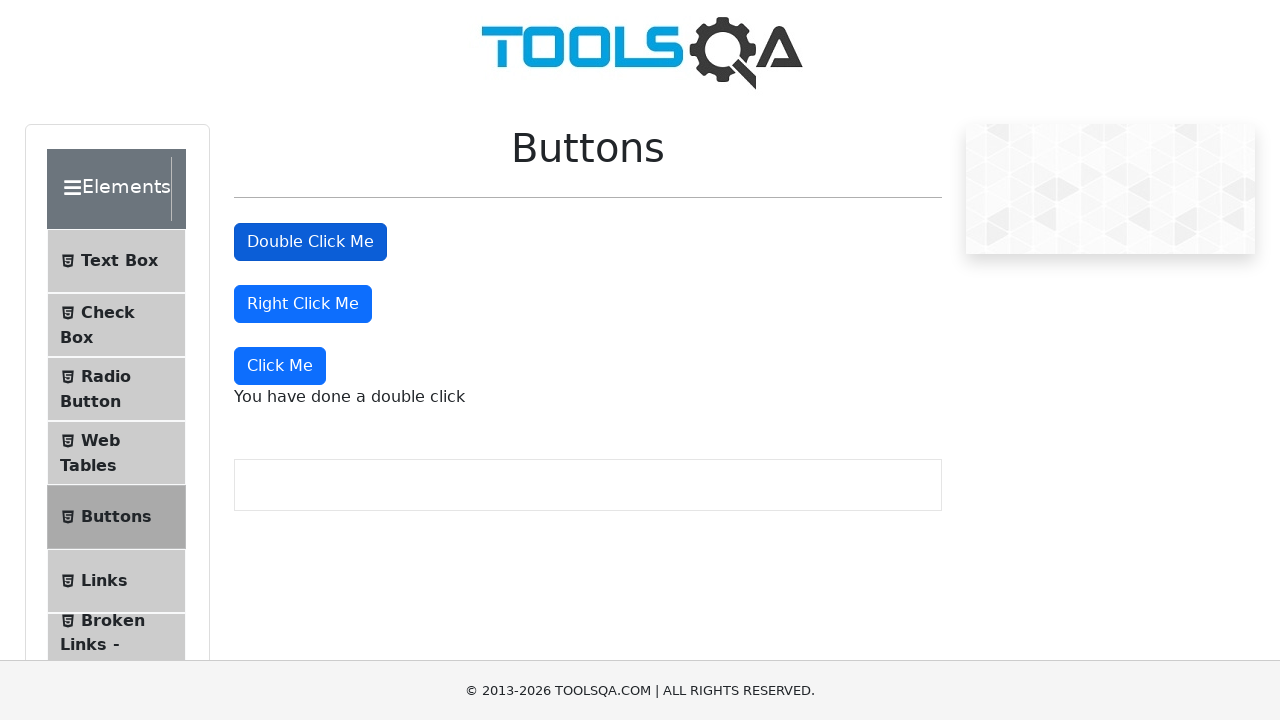

Printed the double-click message
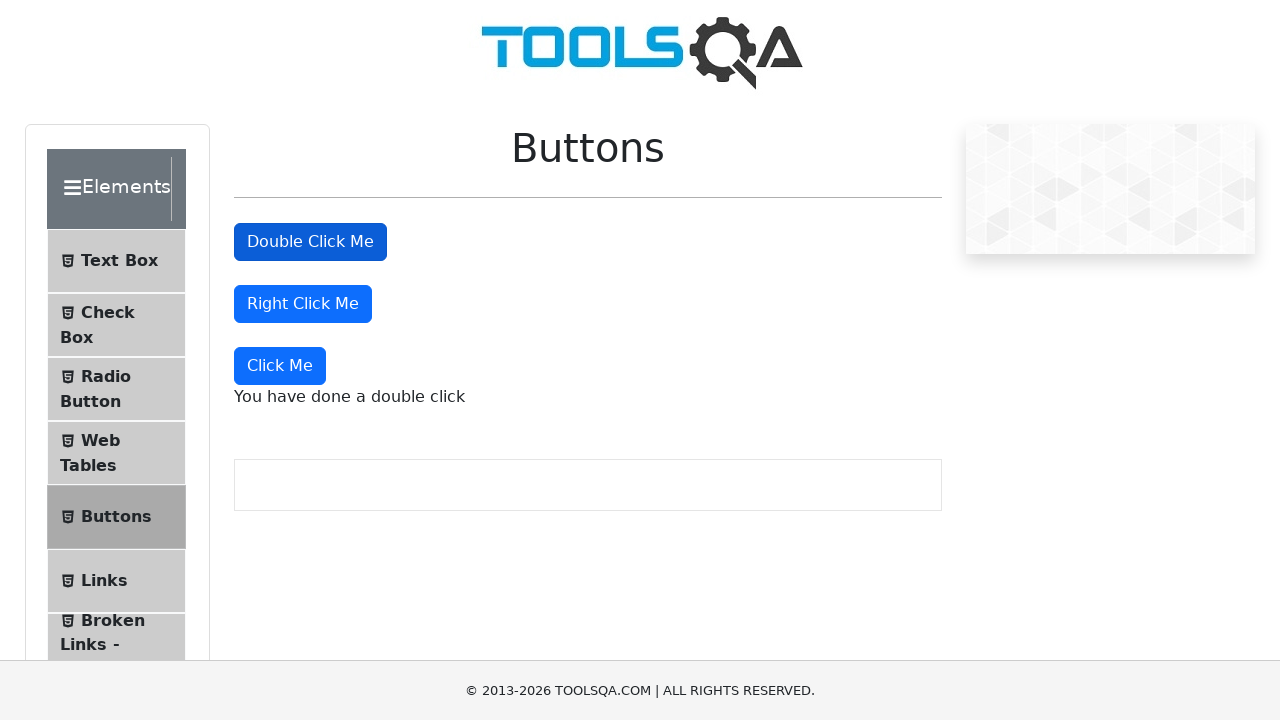

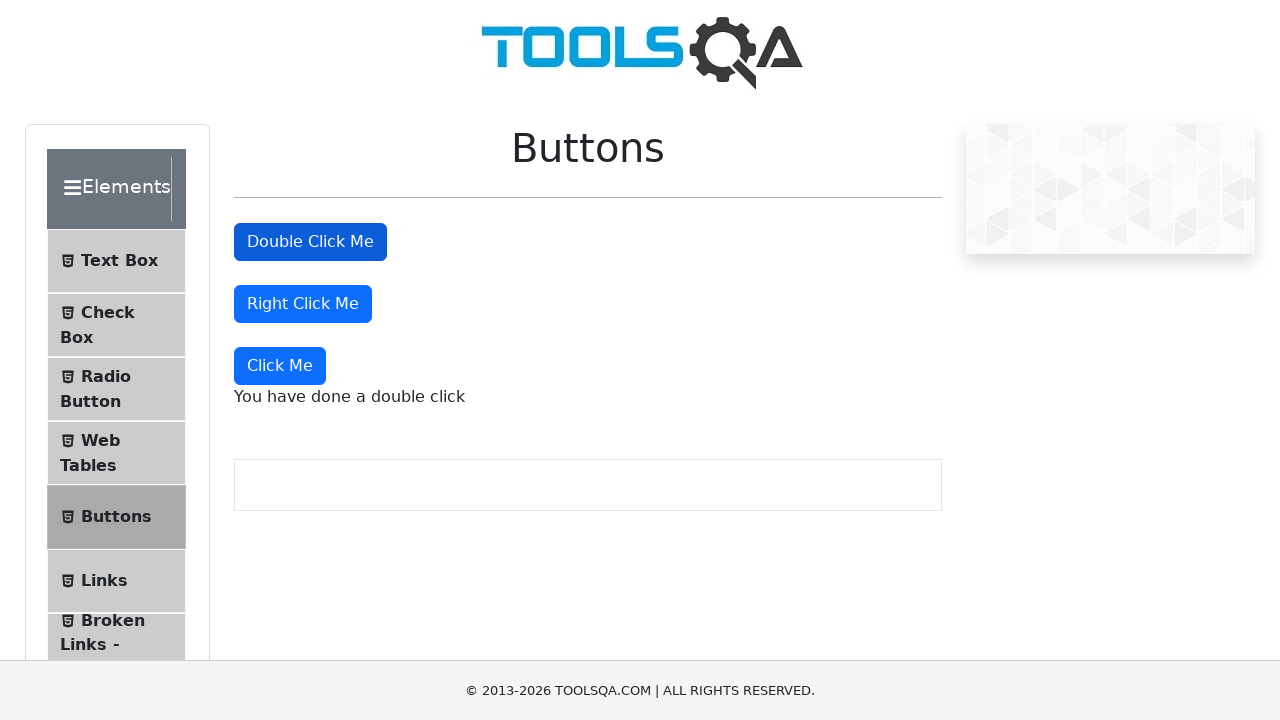